Tests browser alert handling by navigating to an alerts demo page, clicking on the confirm alert tab, triggering a confirm dialog, and dismissing it

Starting URL: https://demo.automationtesting.in/Alerts.html

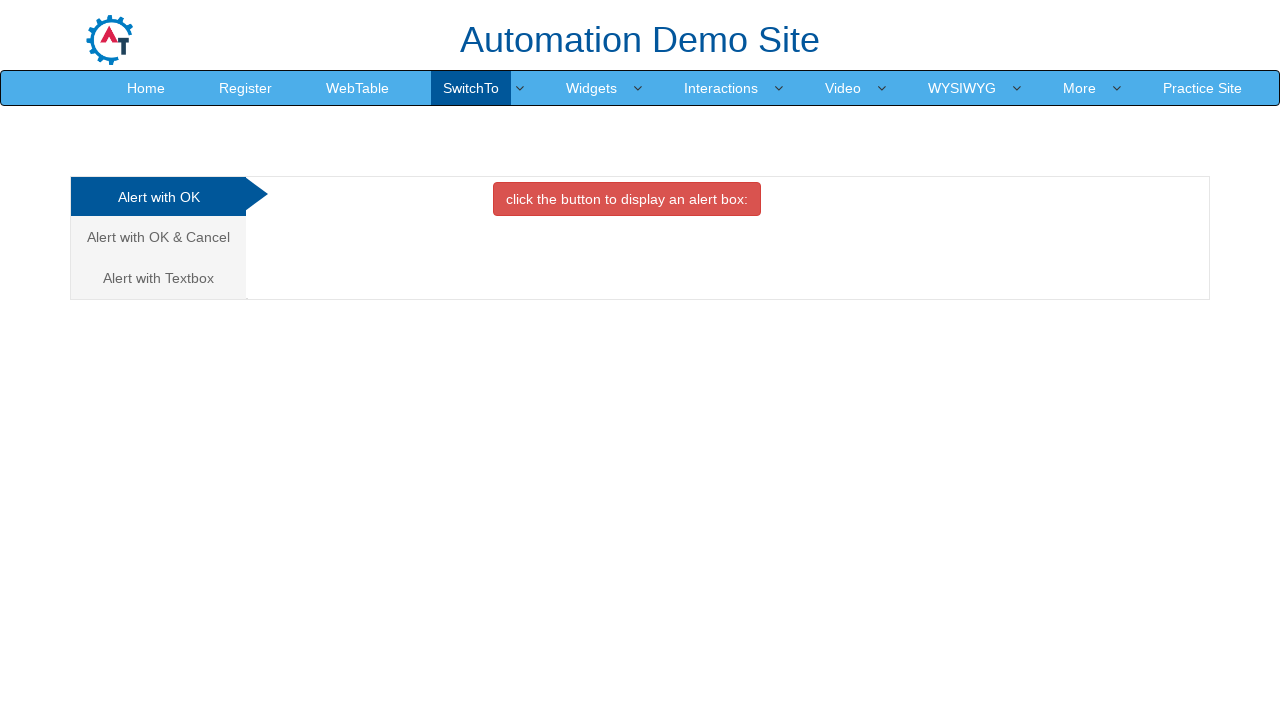

Set up dialog handler to dismiss all dialog types
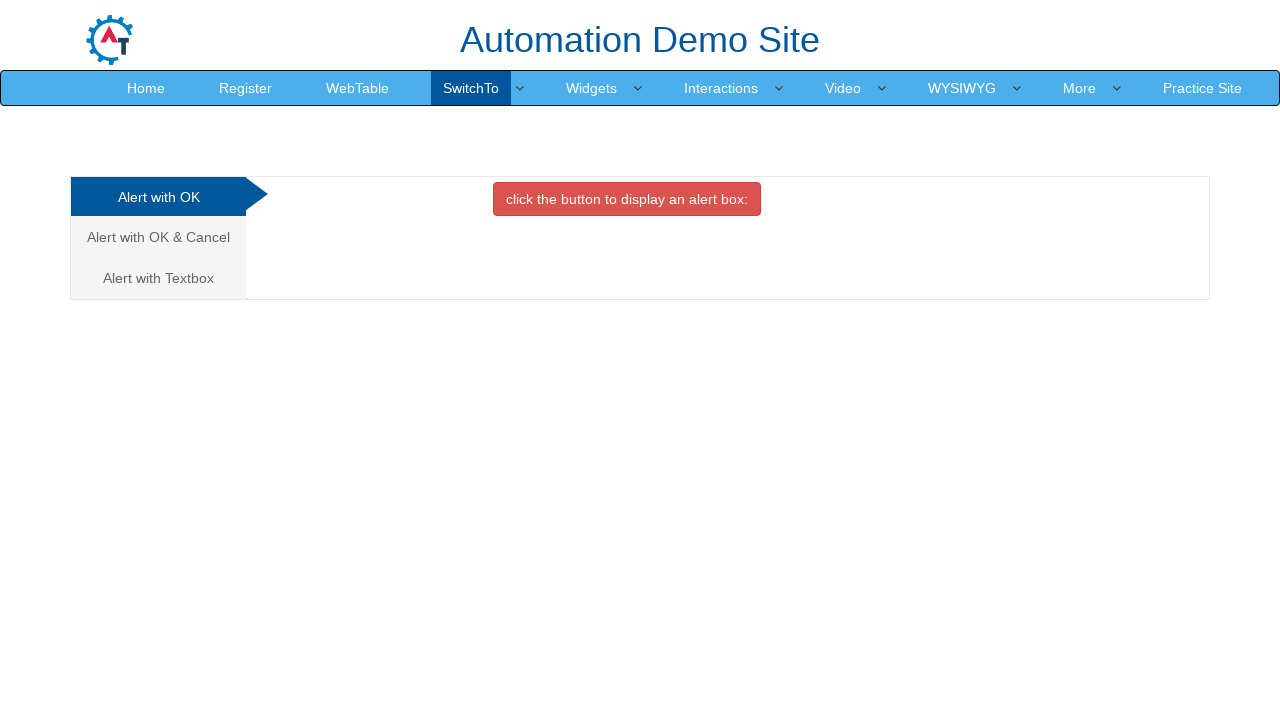

Clicked on 'Alert with OK & Cancel' tab at (158, 237) on xpath=//a[text()='Alert with OK & Cancel ']
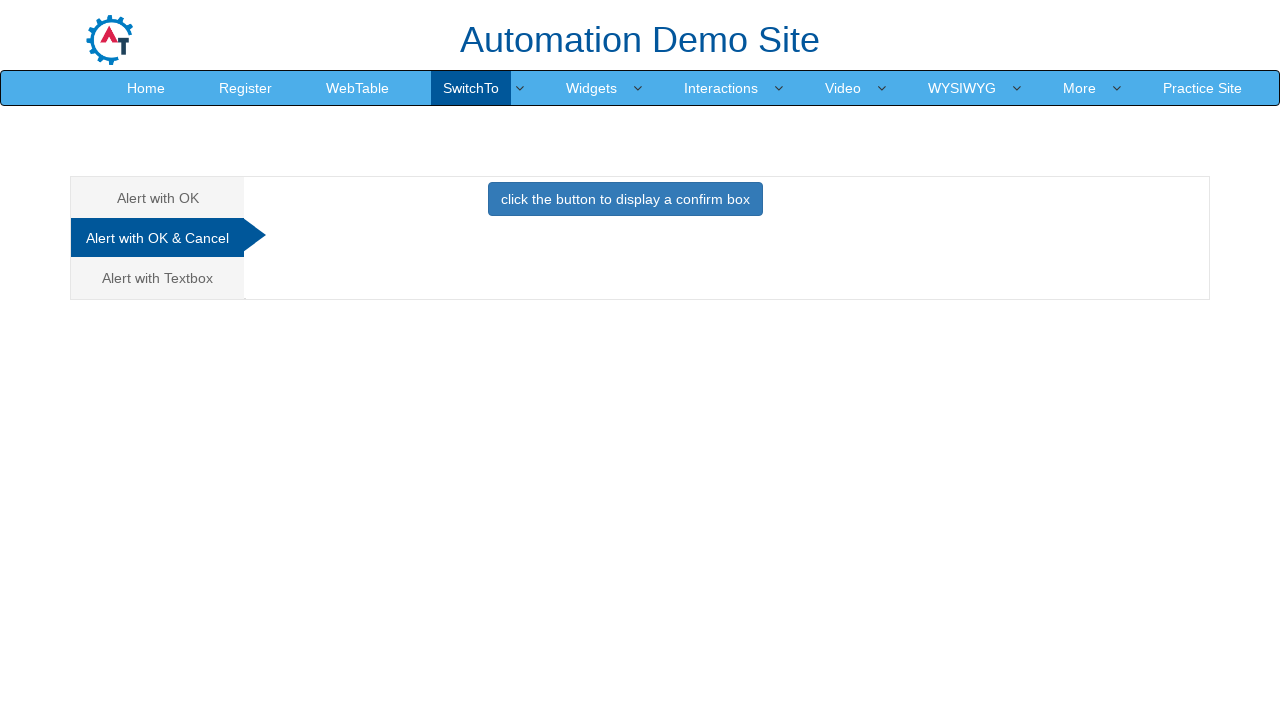

Waited 1000ms for page to update
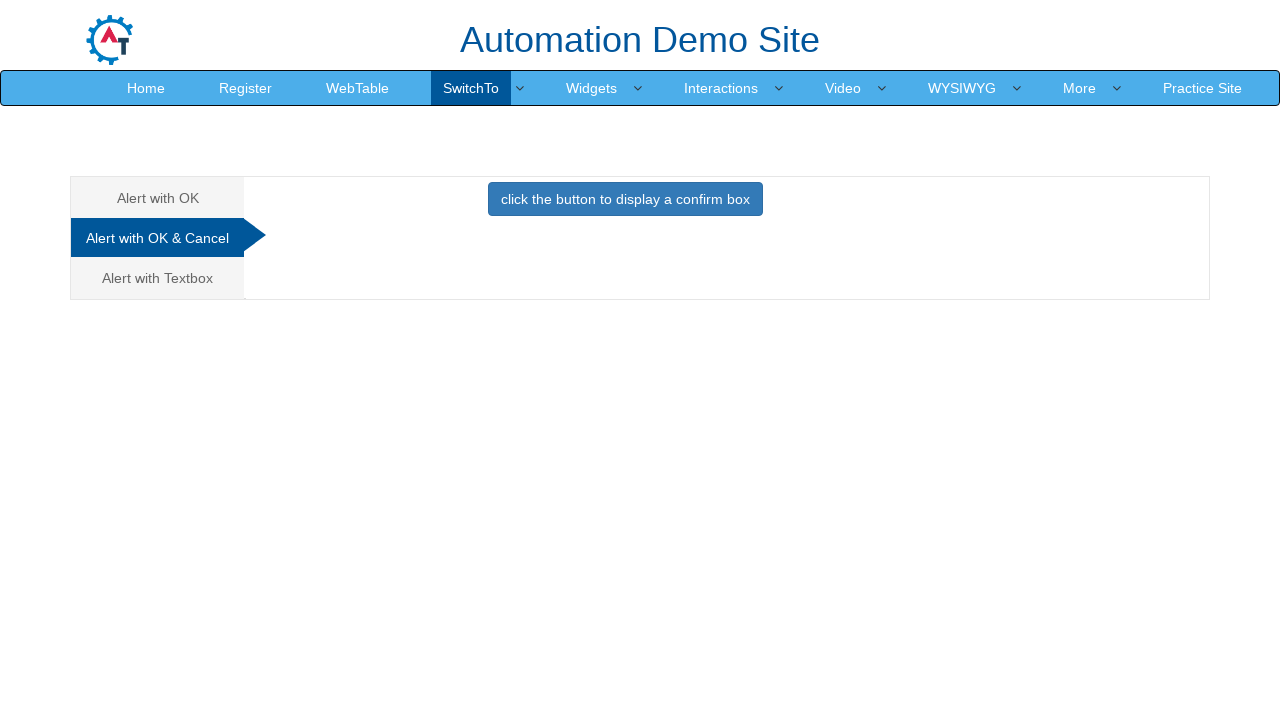

Clicked button to display confirm dialog at (625, 199) on xpath=//button[text()='click the button to display a confirm box ']
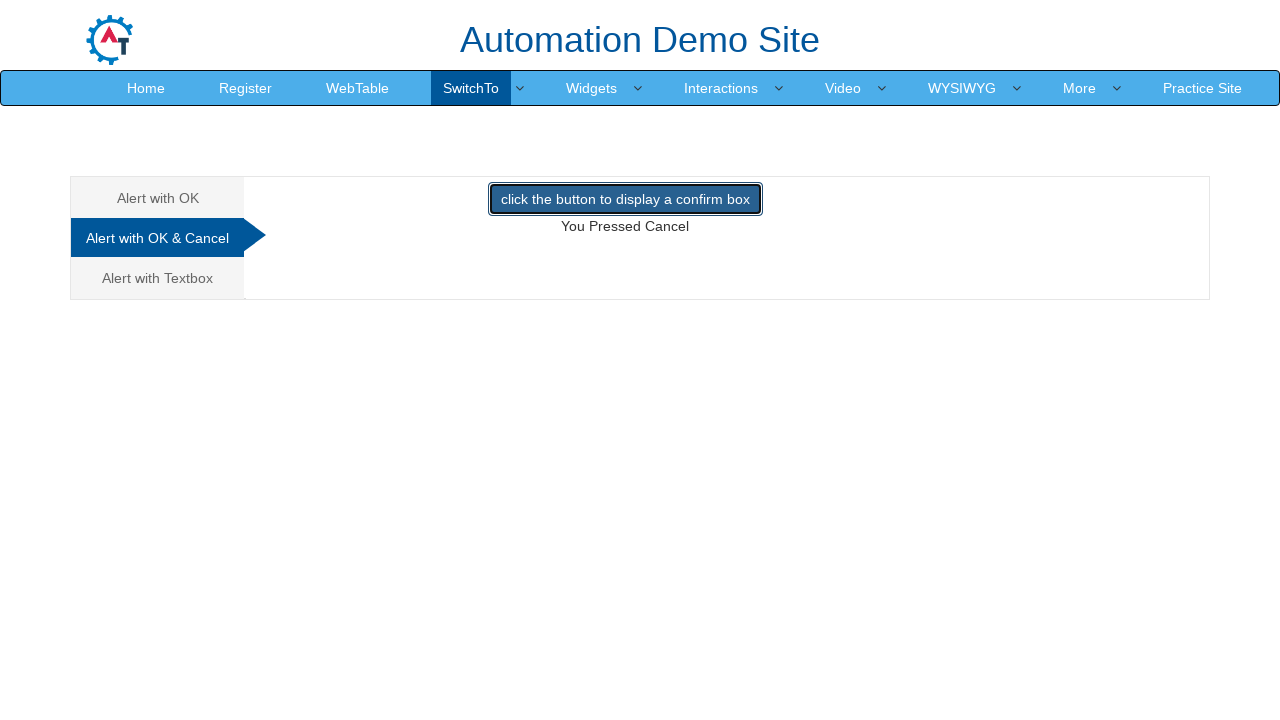

Waited 500ms for dialog to be handled
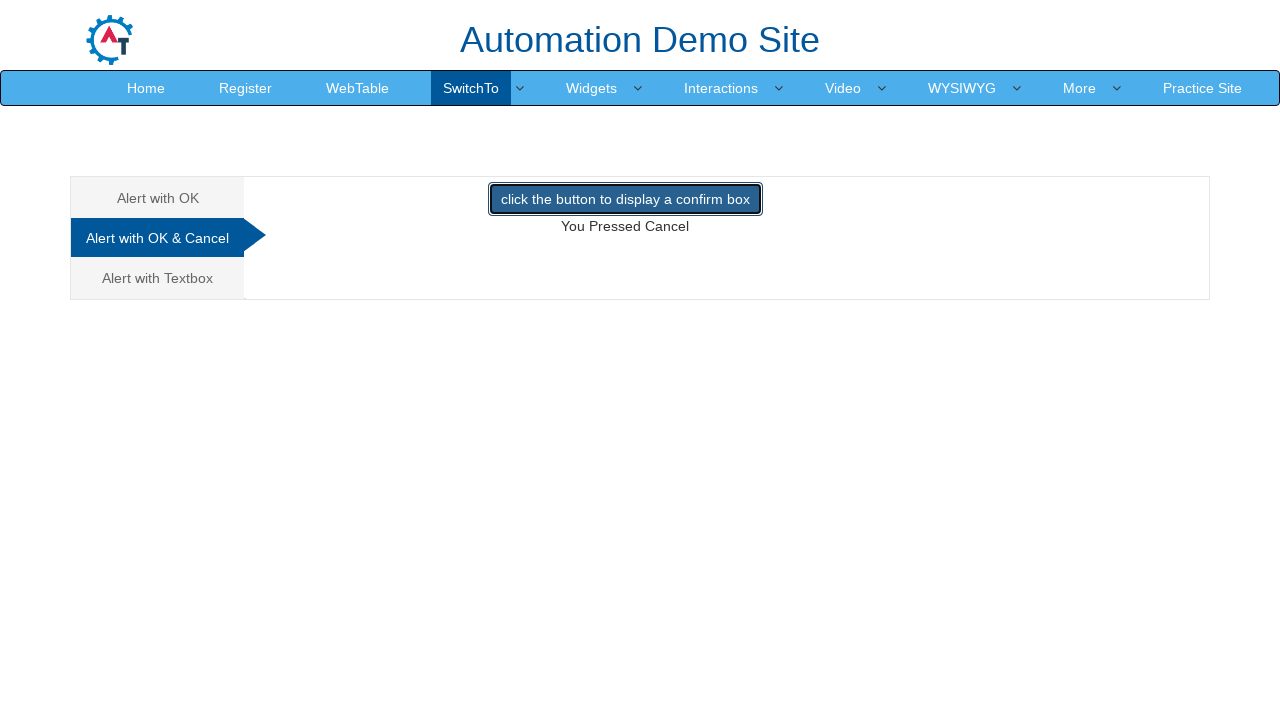

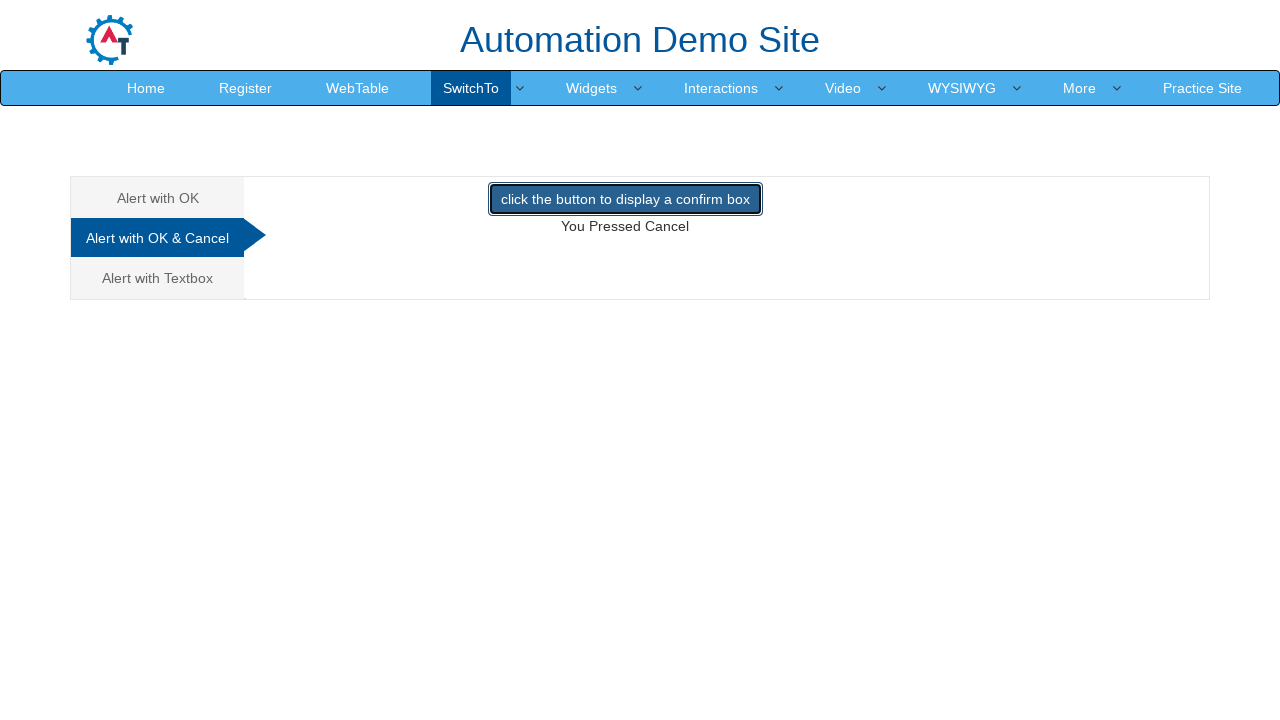